Tests a jQuery dropdown tree component by clicking on the dropdown and selecting multiple options from the cascading menu

Starting URL: https://jqueryscript.net/demo/Drop-Down-Combo-Tree

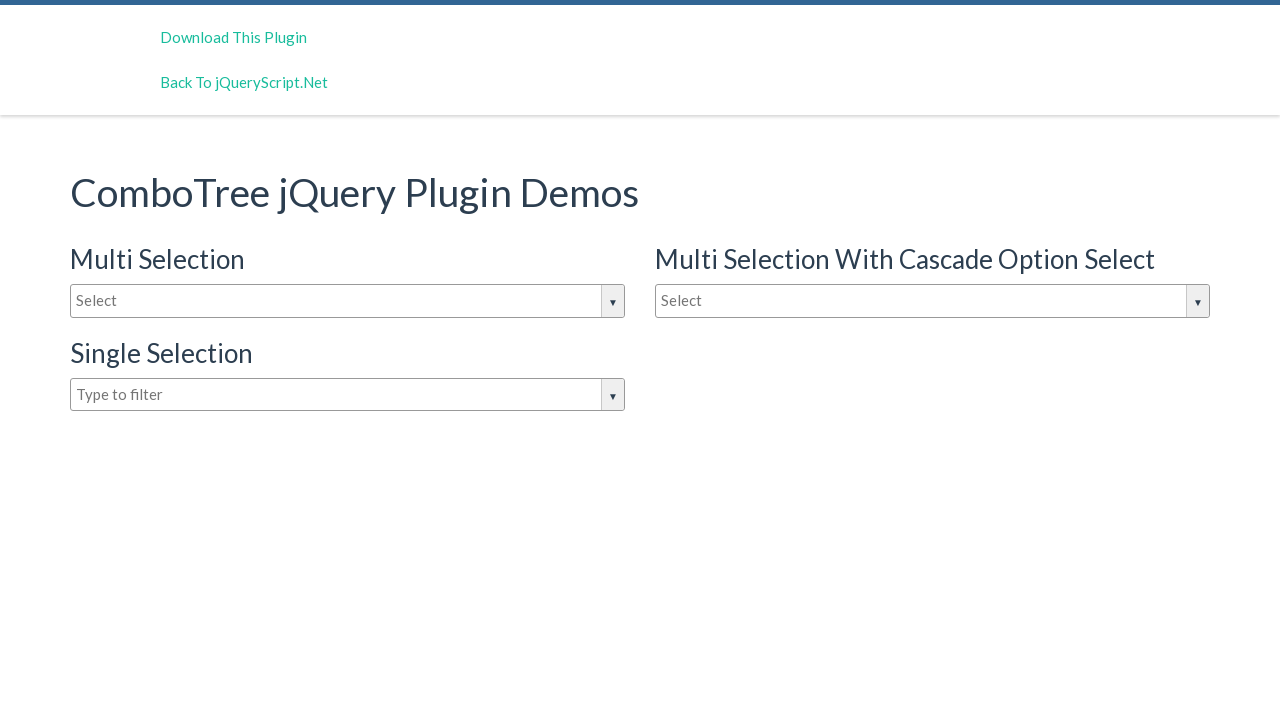

Clicked on the dropdown to open it at (932, 301) on #justAnInputBox1
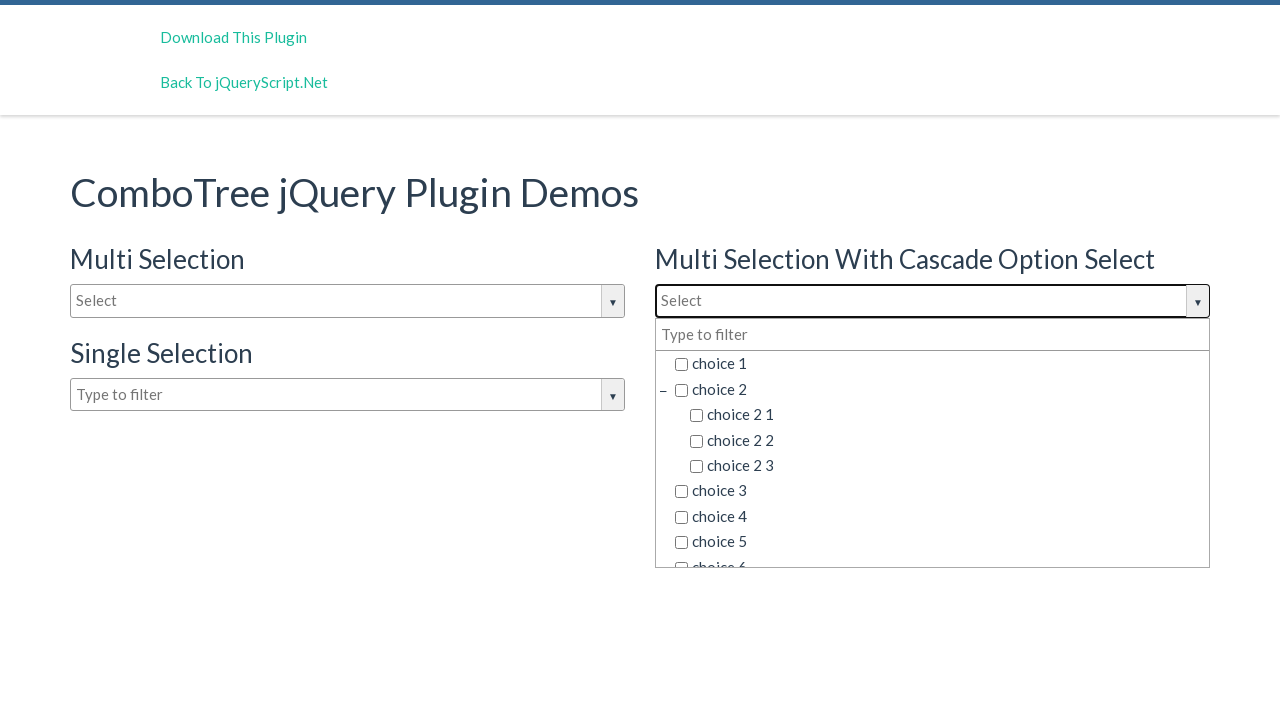

Dropdown options loaded and became visible
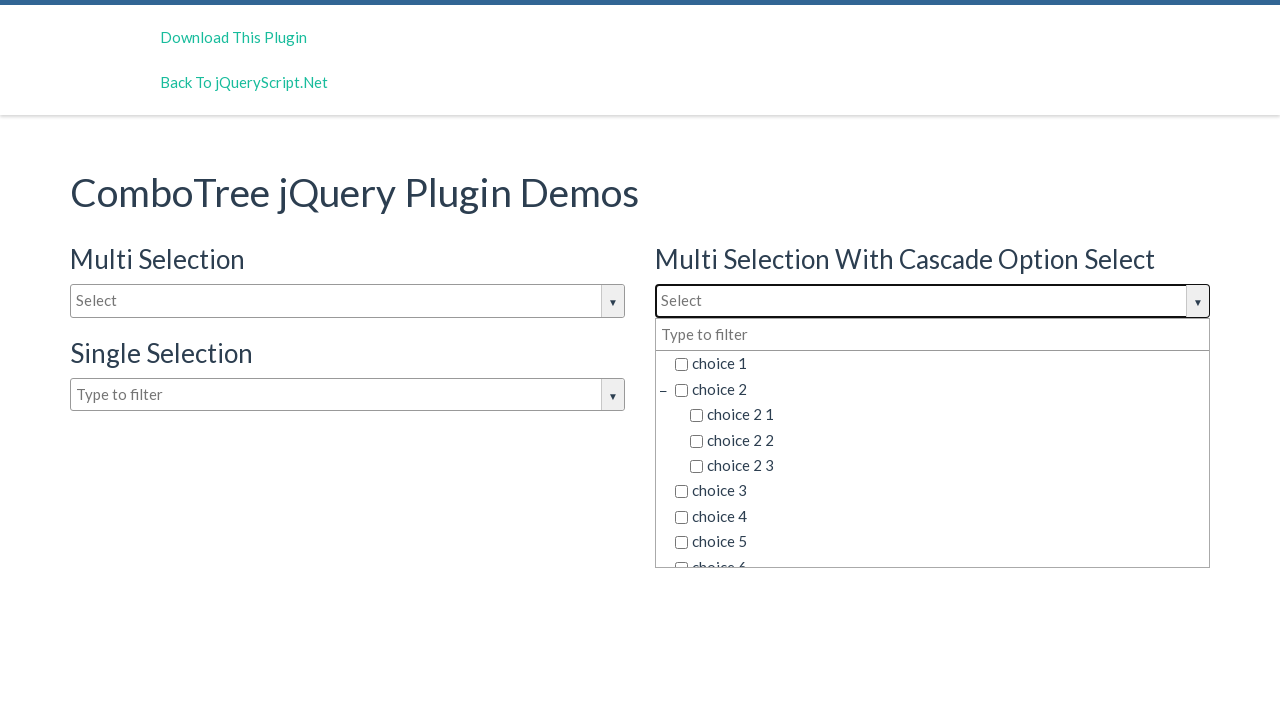

Selected 'choice 2' from the cascading dropdown menu at (940, 389) on (//div[@class='comboTreeDropDownContainer'])[2]//span[@class='comboTreeItemTitle
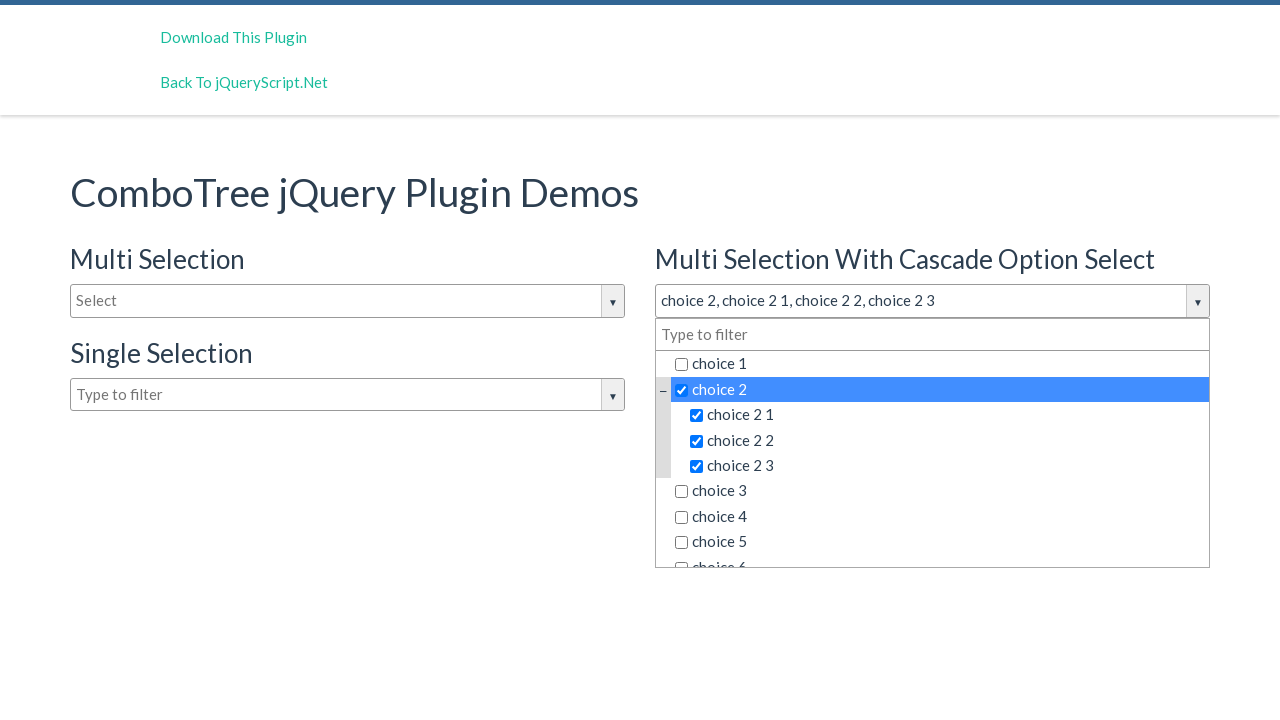

Selected 'choice 6' from the cascading dropdown menu at (940, 554) on (//div[@class='comboTreeDropDownContainer'])[2]//span[@class='comboTreeItemTitle
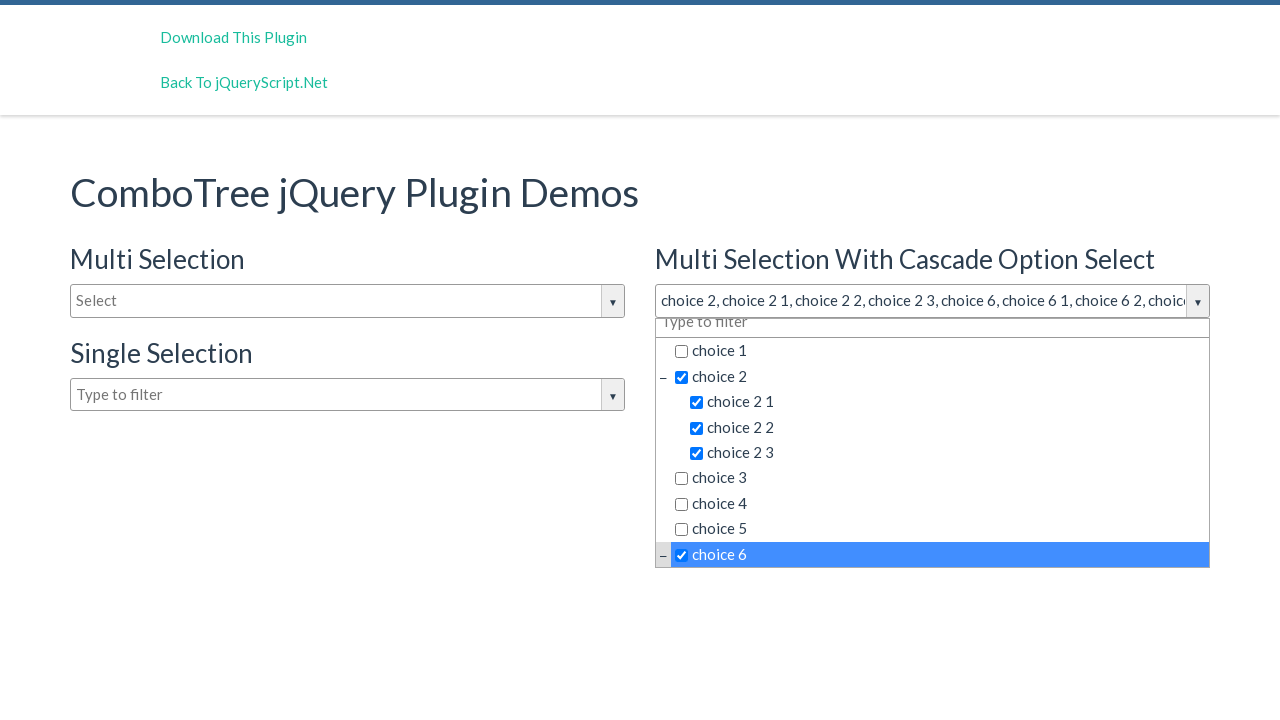

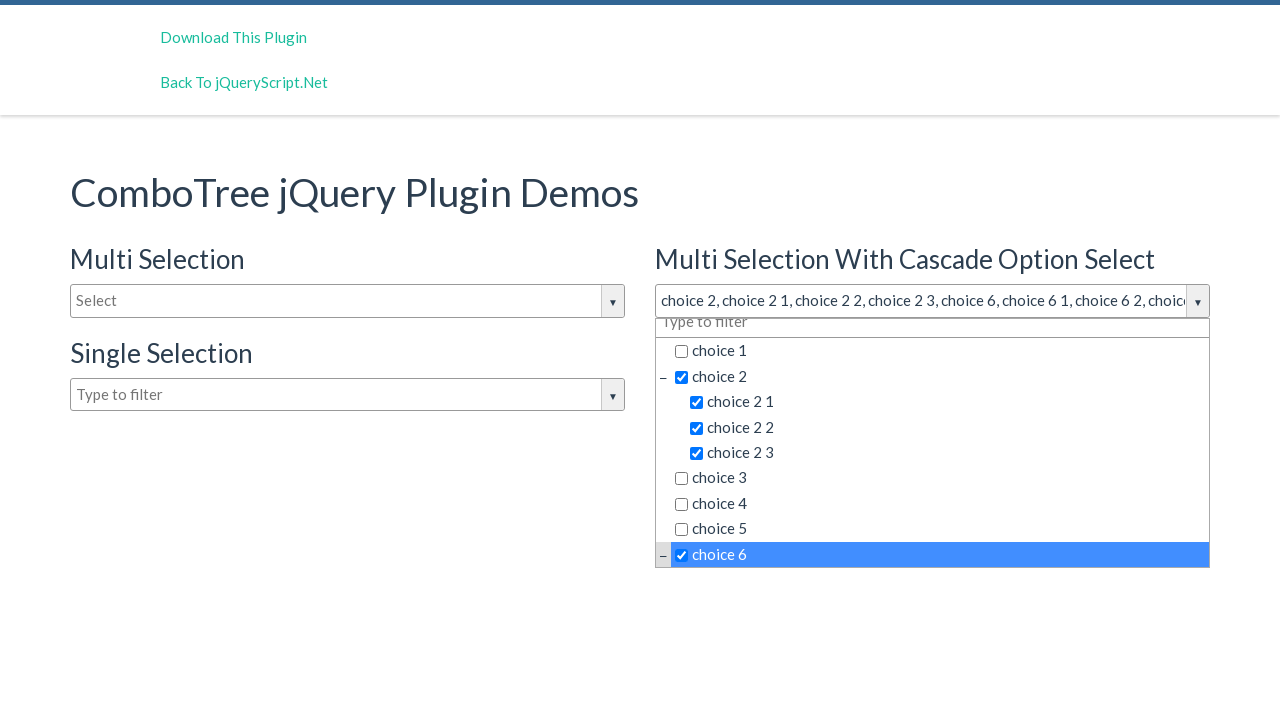